Tests scrolling functionality by navigating to the Selenium website and scrolling down 1500 pixels on the page.

Starting URL: https://www.selenium.dev

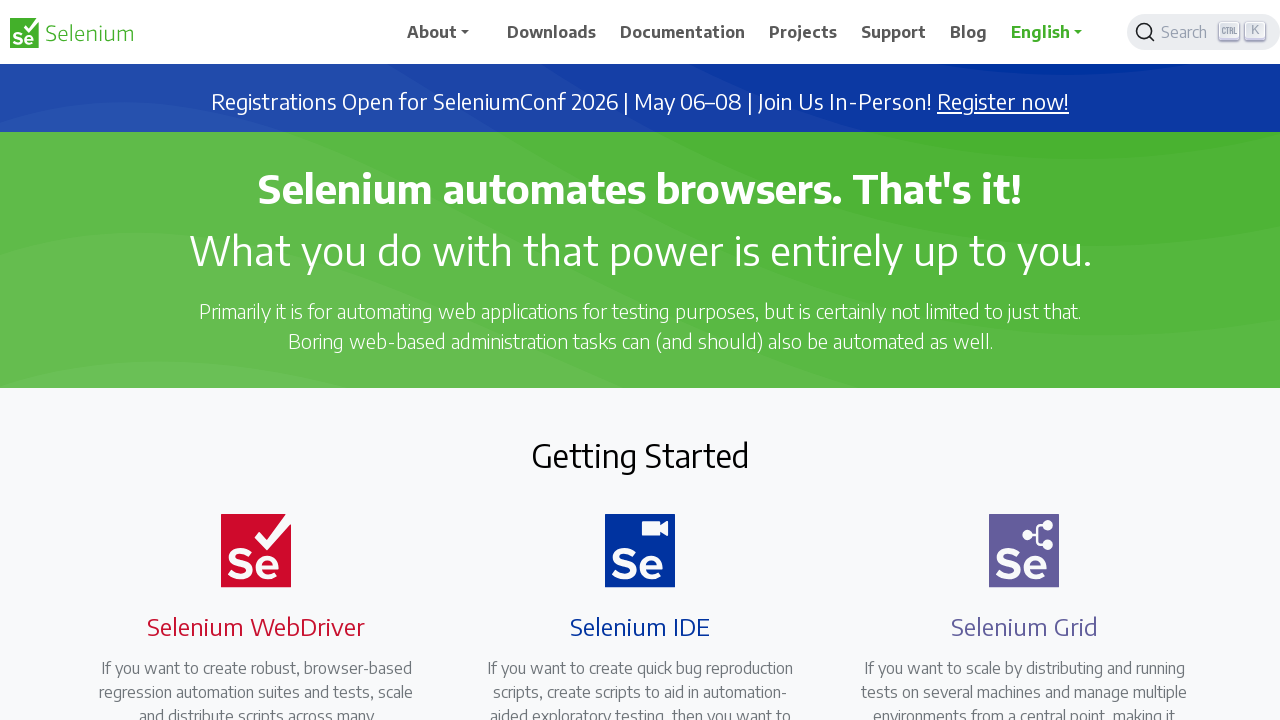

Navigated to Selenium website
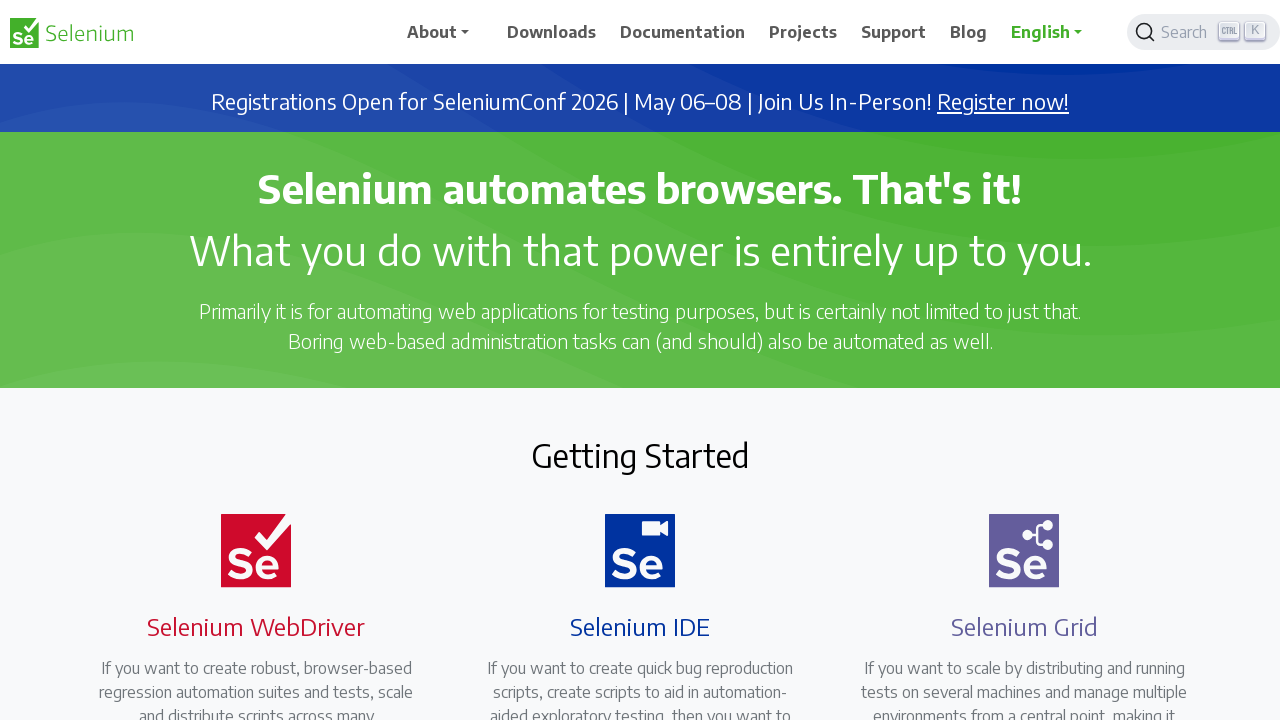

Scrolled down 1500 pixels on the page
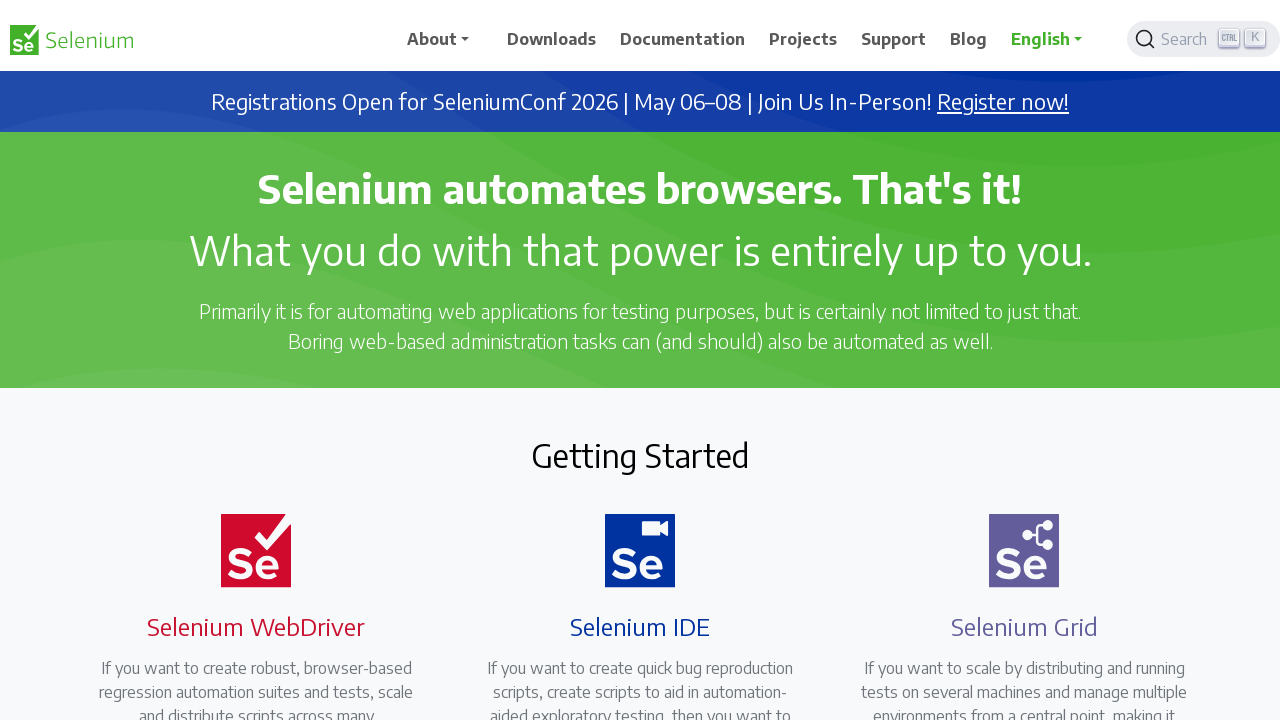

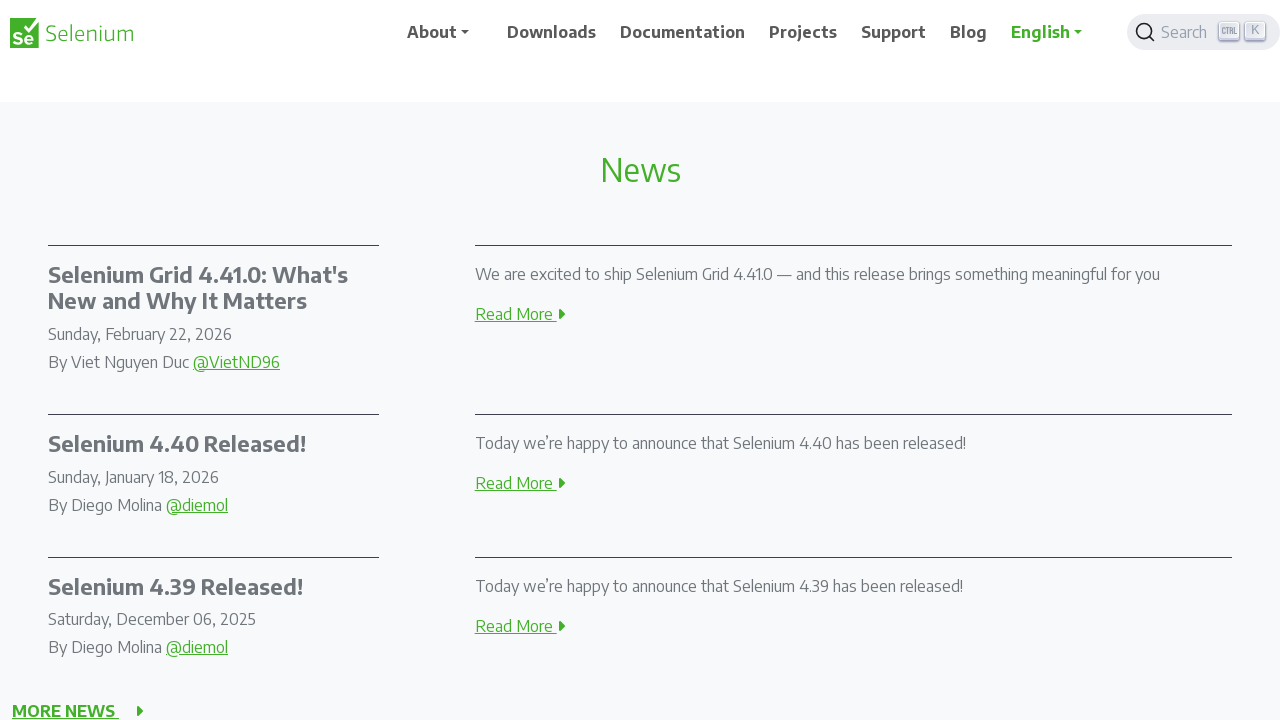